Tests loading green button with explicit wait - waits for button to be clickable, clicks it, verifies loading state, then verifies success message

Starting URL: https://kristinek.github.io/site/examples/loading_color

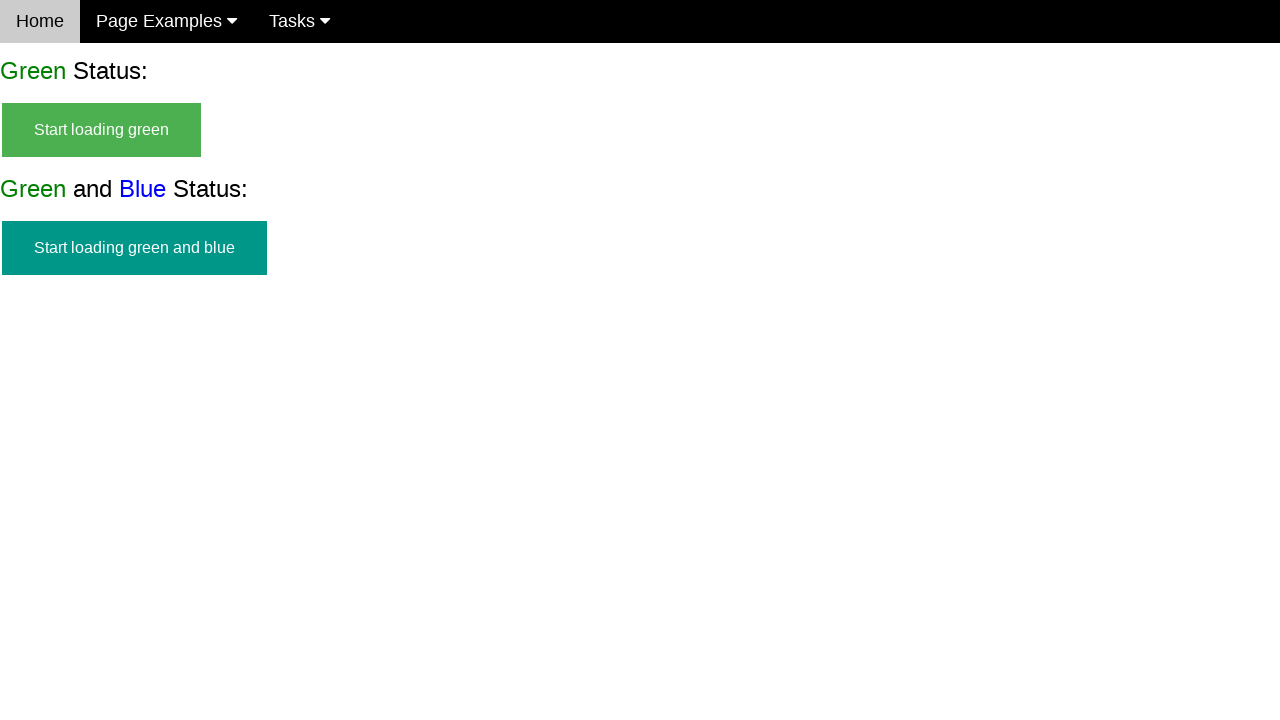

Navigated to loading color example page
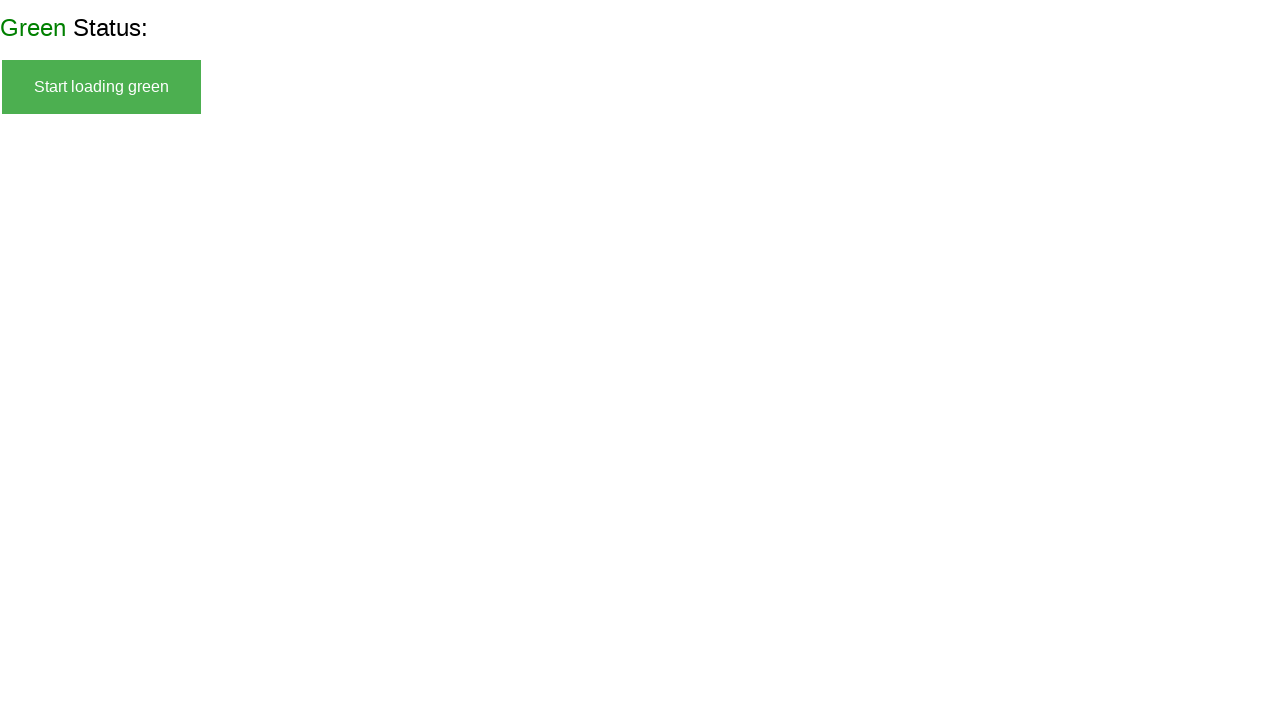

Green start button is visible
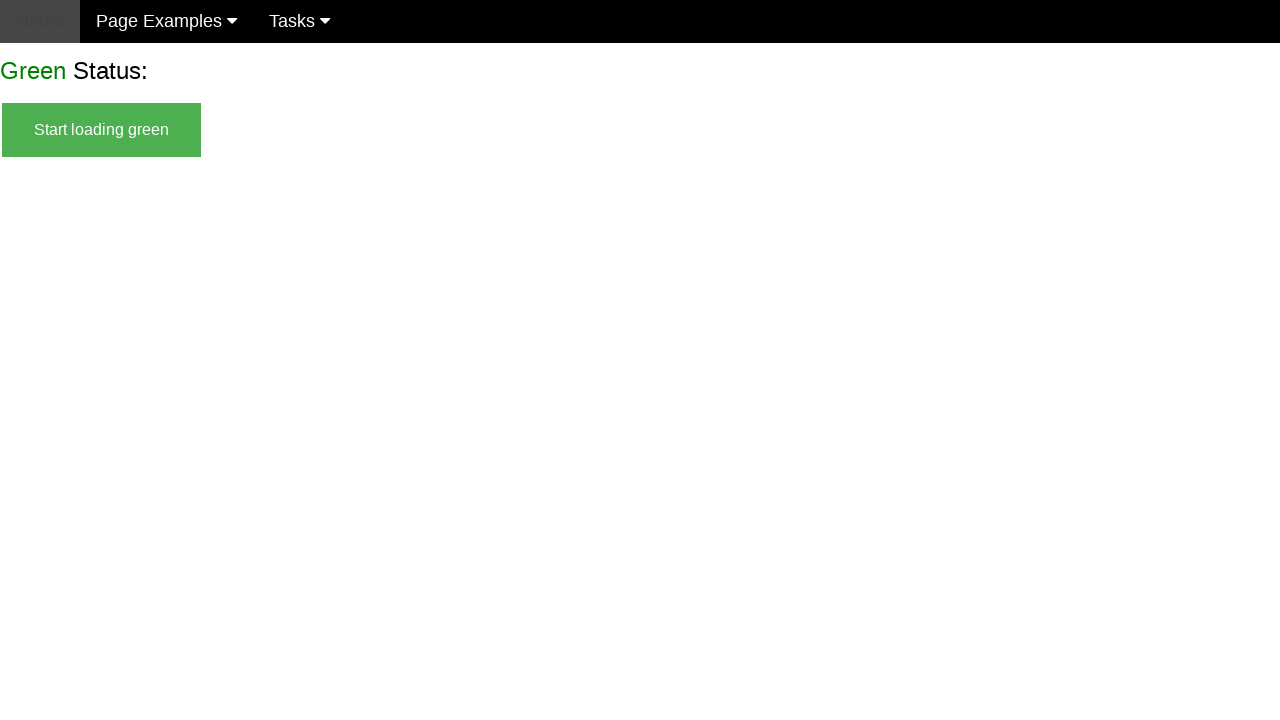

Clicked green start button at (102, 130) on #start_green
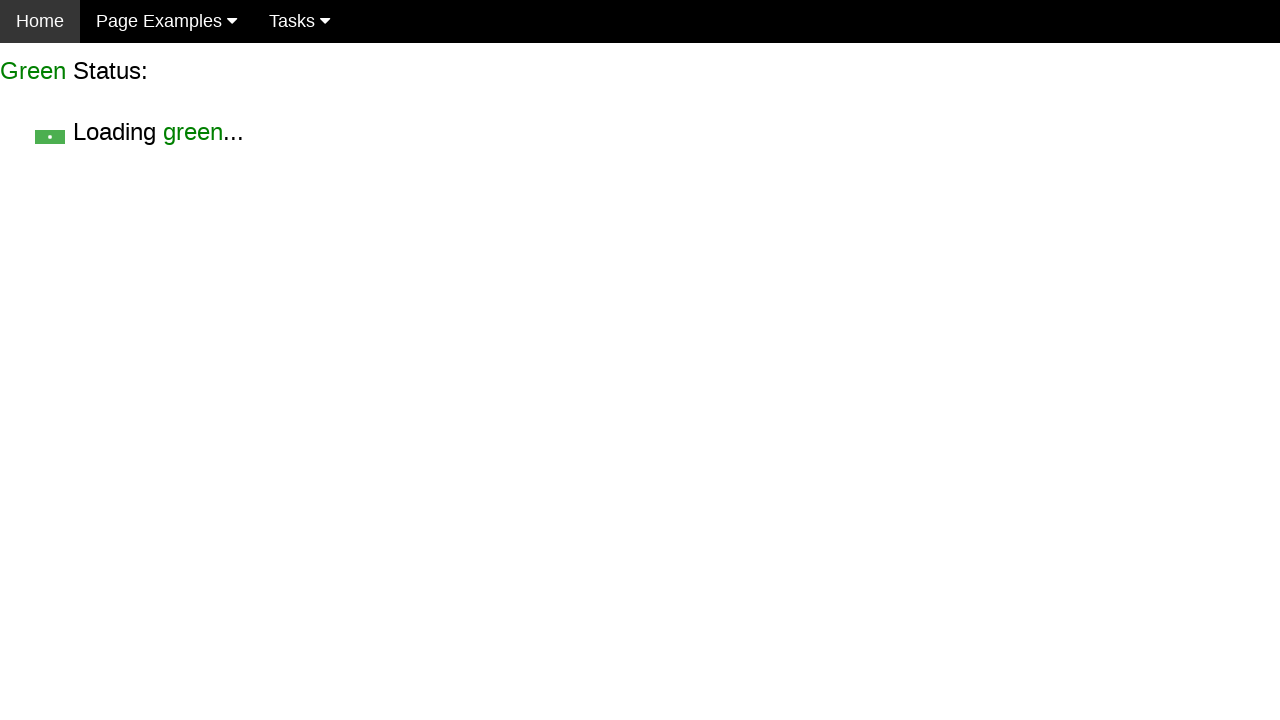

Loading state appeared for green button
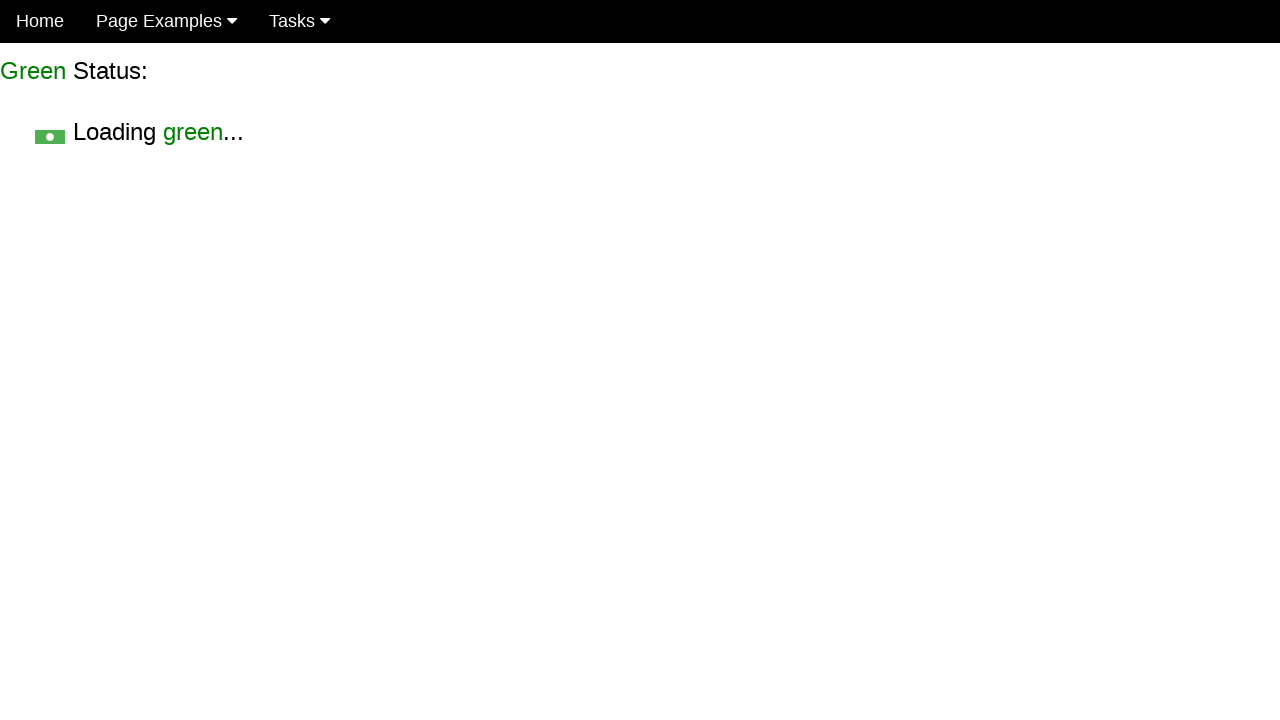

Green start button is now hidden
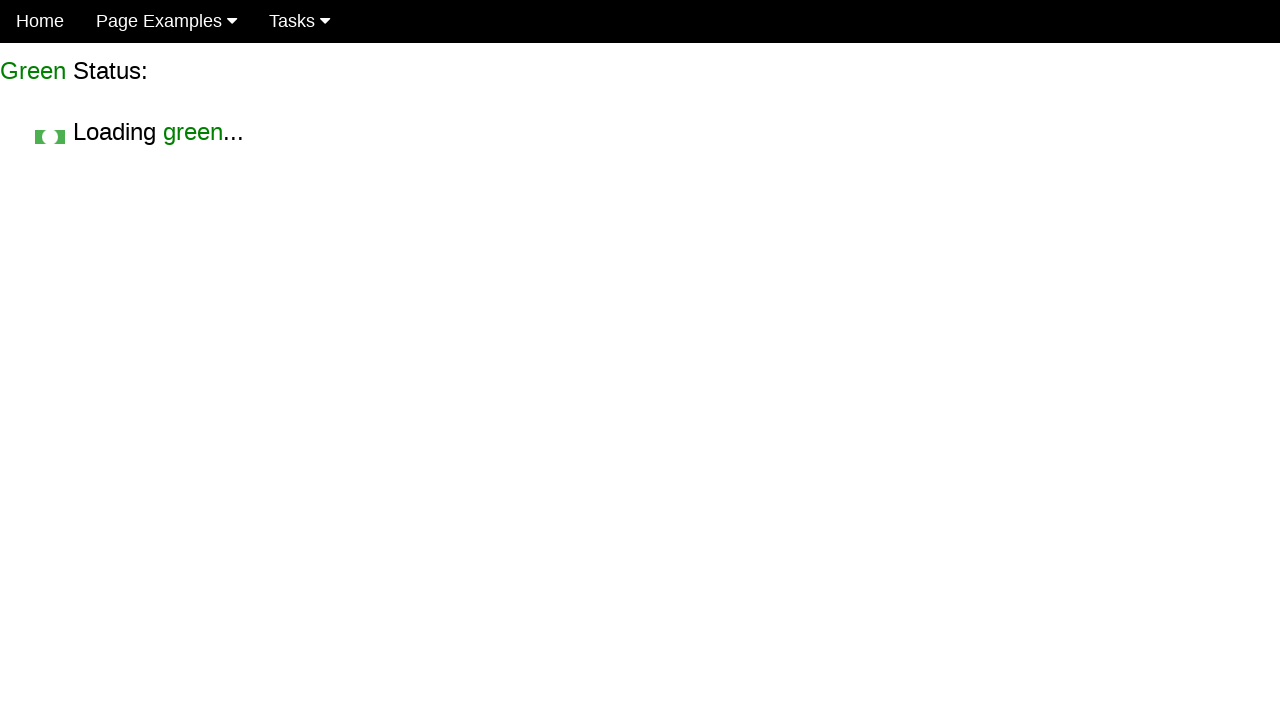

Success message appeared for green button
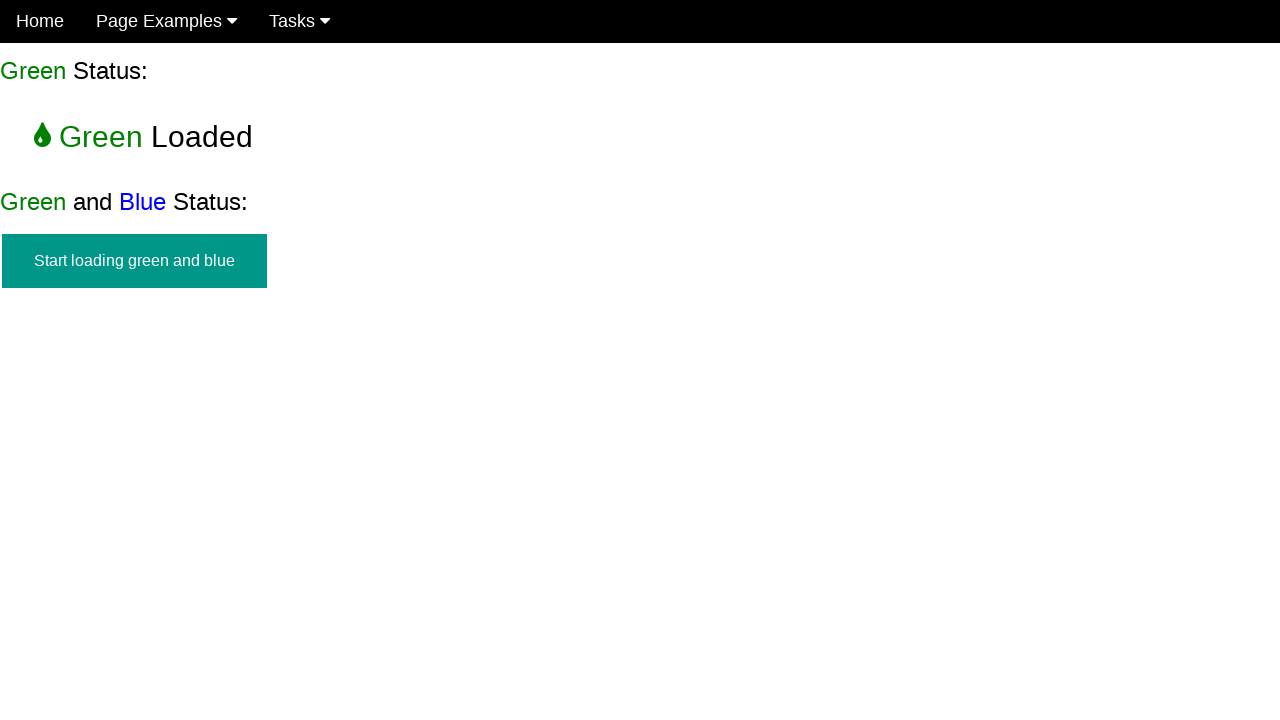

Loading state disappeared and test completed successfully
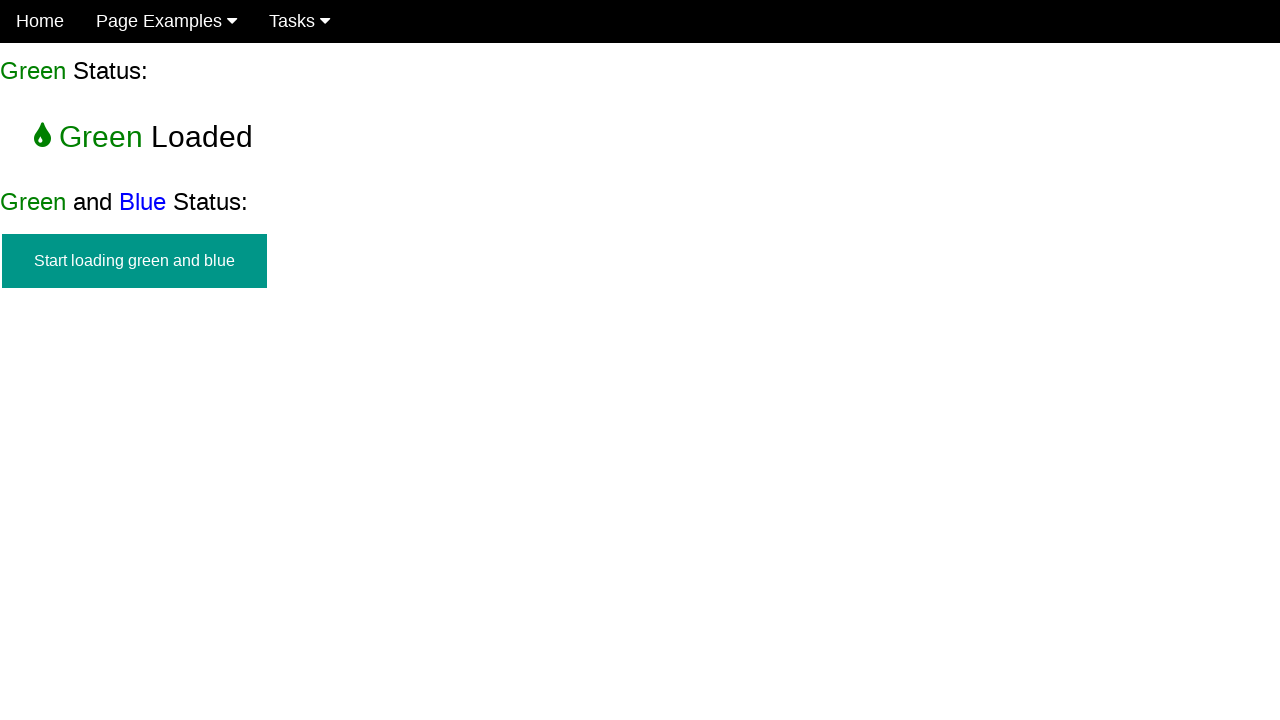

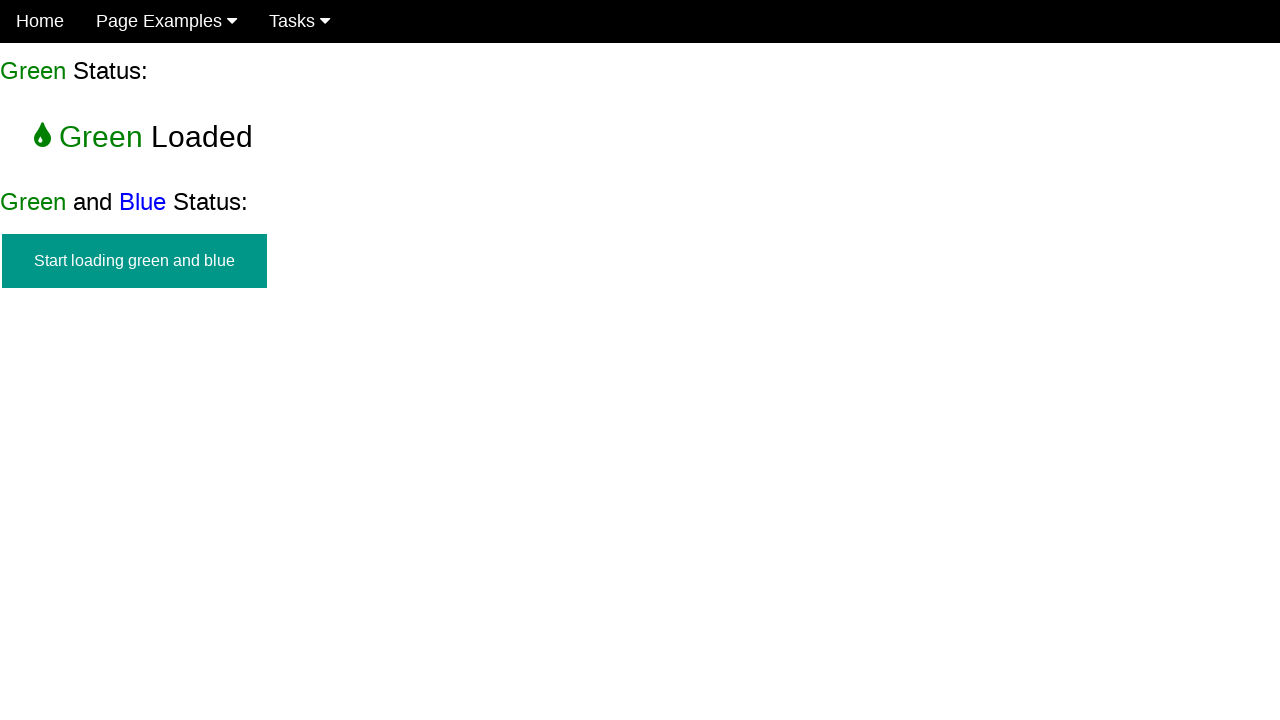